Tests clicking on the Browser Windows menu item in the DemoQA alerts and windows section

Starting URL: https://demoqa.com/alertsWindows

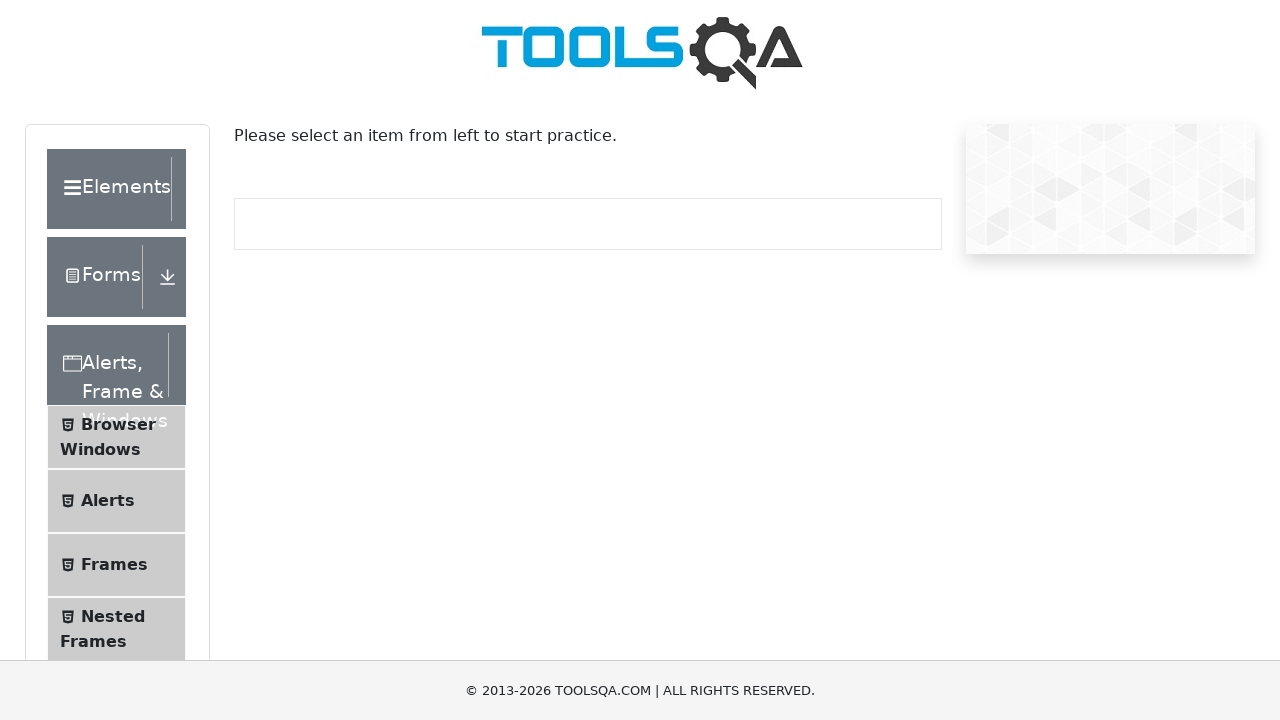

Scrolled down 500px to make Browser Windows menu item visible
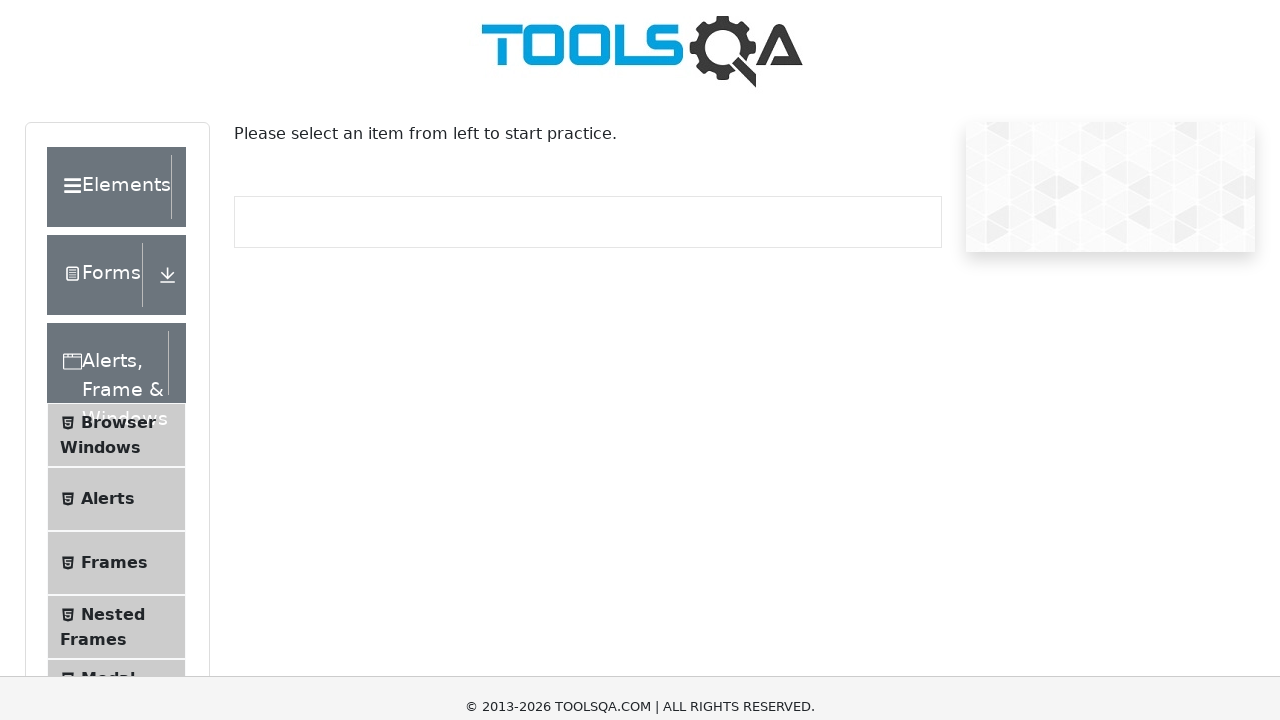

Clicked on Browser Windows menu item at (118, 30) on xpath=//span[contains(text(),'Browser Windows')]
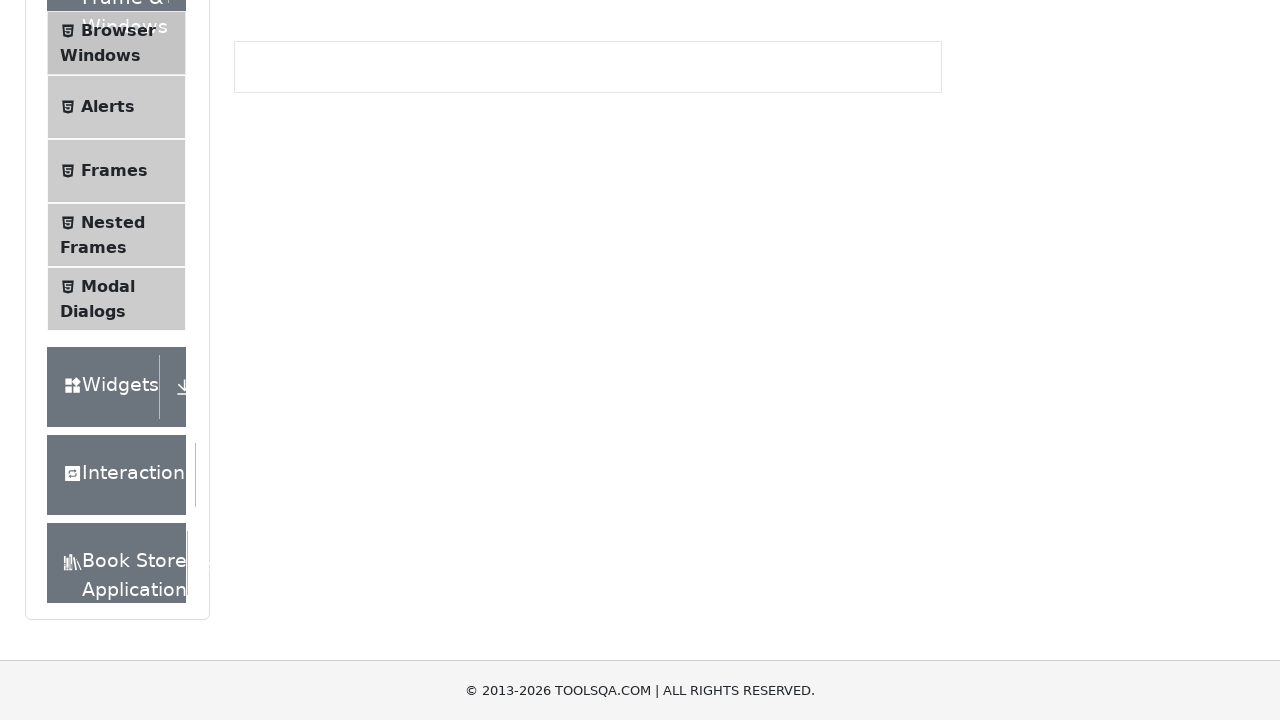

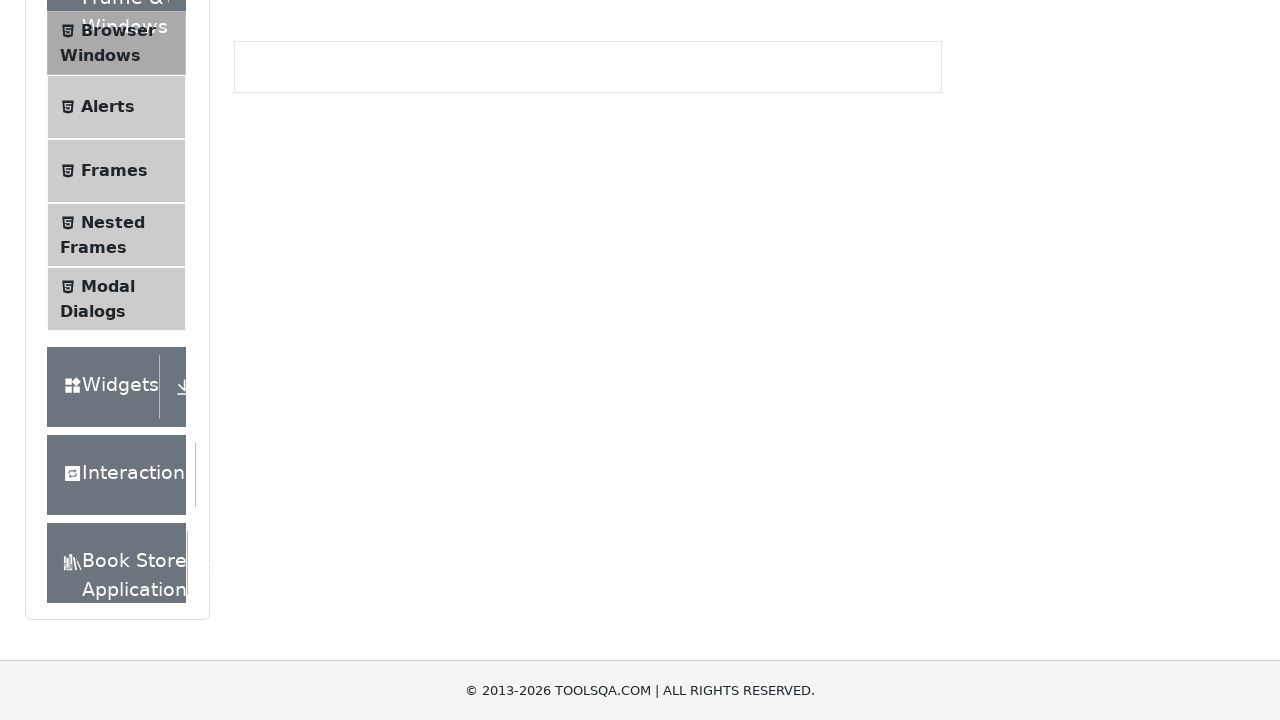